Tests 58.com search functionality by entering a housing rental query and clicking search

Starting URL: http://bj.58.com

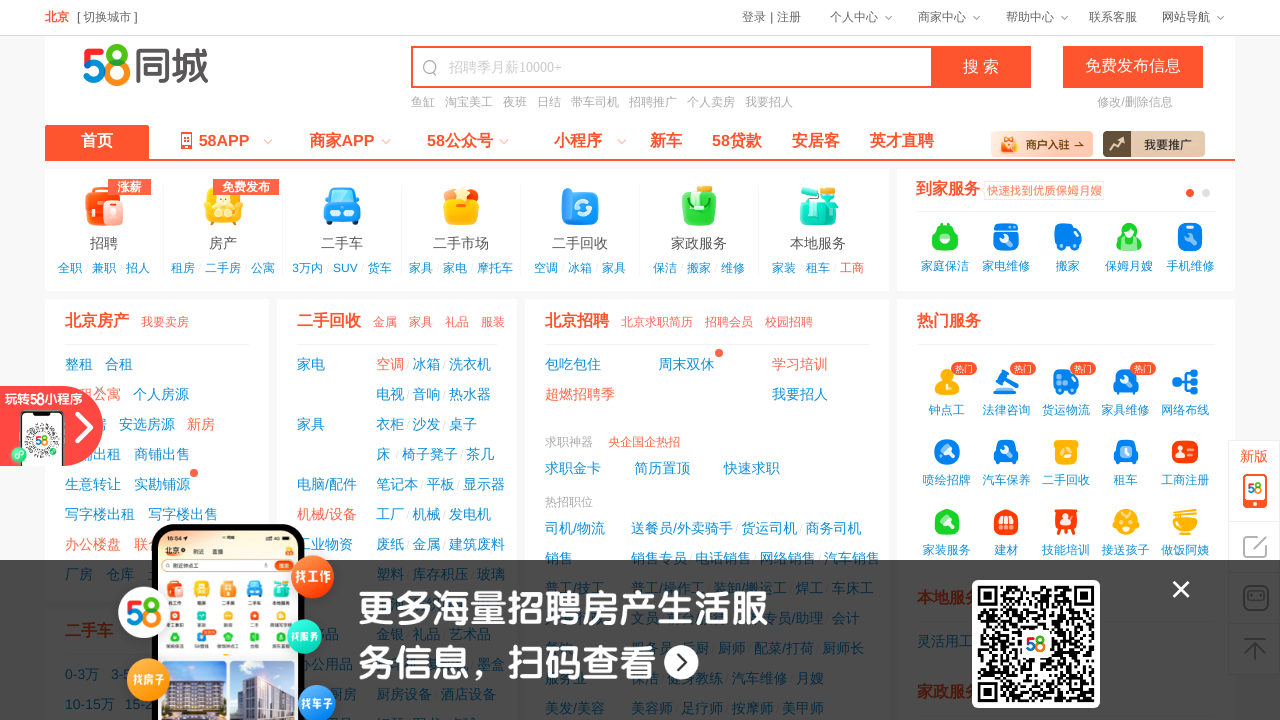

Entered housing rental search query '房屋出租' in keyword field on #keyword
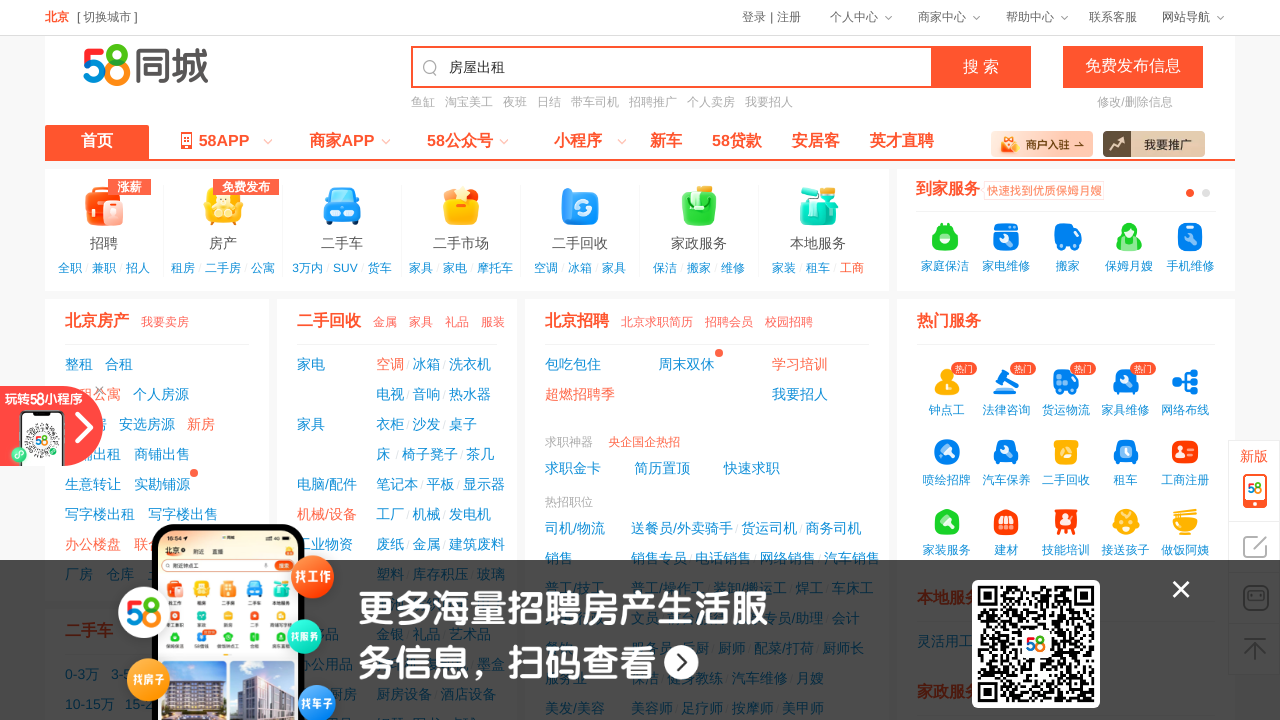

Clicked search button to submit query at (981, 67) on #searchbtn
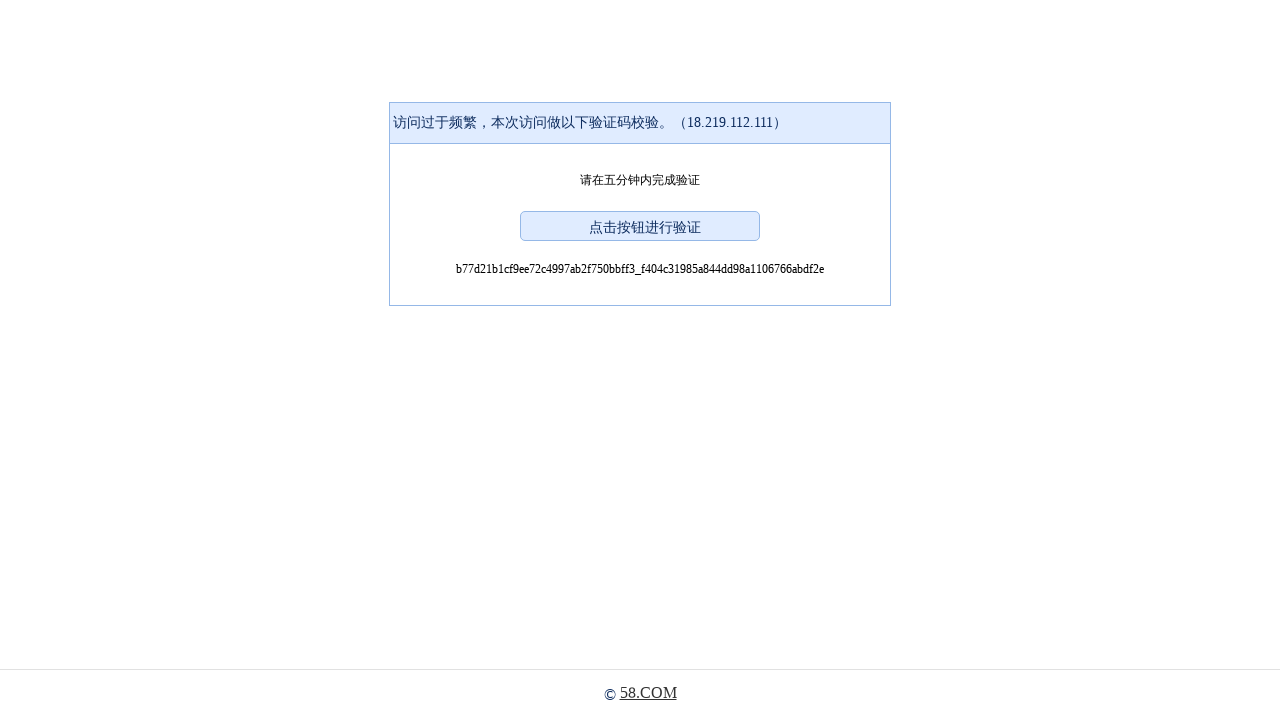

Search results page loaded (networkidle)
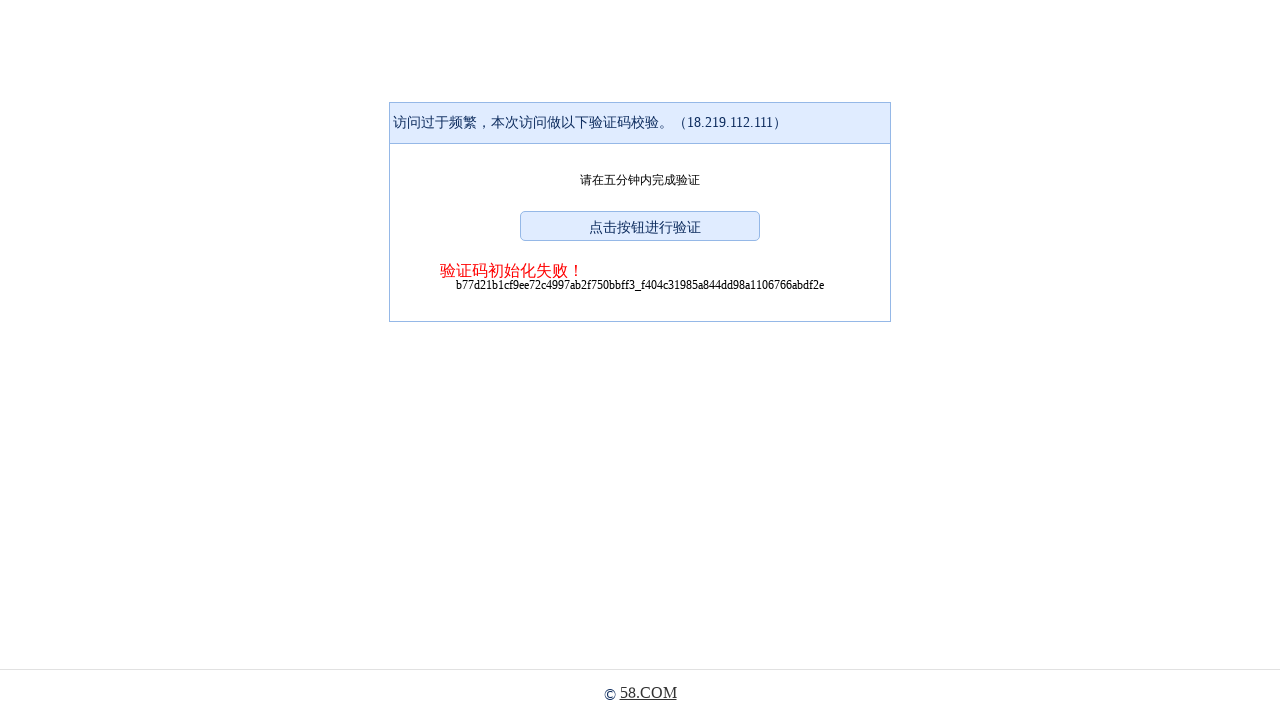

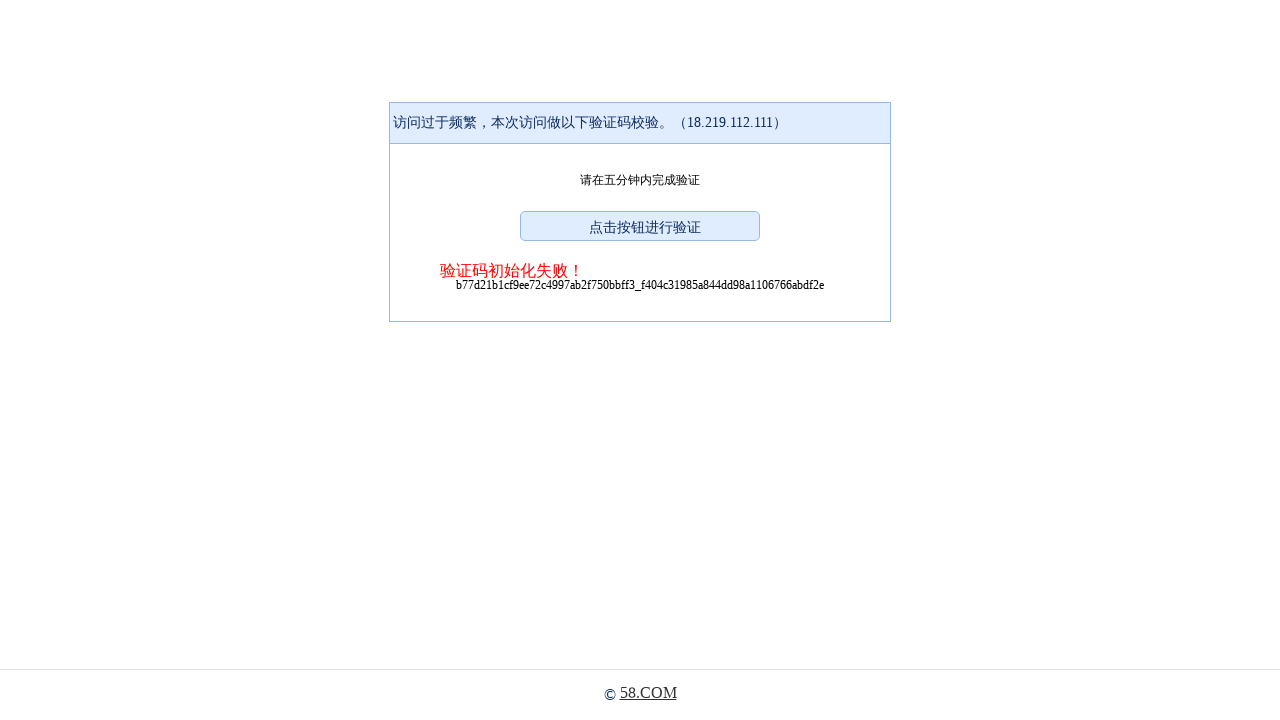